Tests the typos page by navigating to it from the homepage and verifying that the expected message text is displayed on the page.

Starting URL: http://the-internet.herokuapp.com/

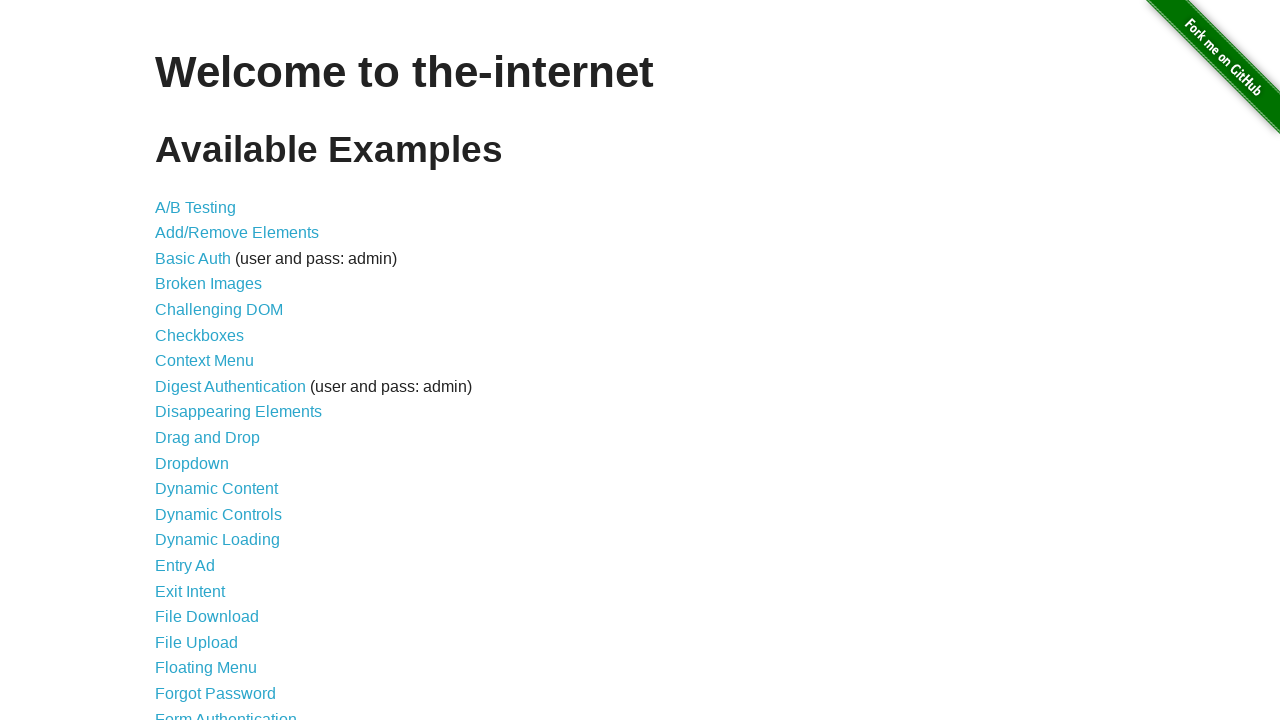

Clicked on the Typos link at (176, 625) on a[href='/typos']
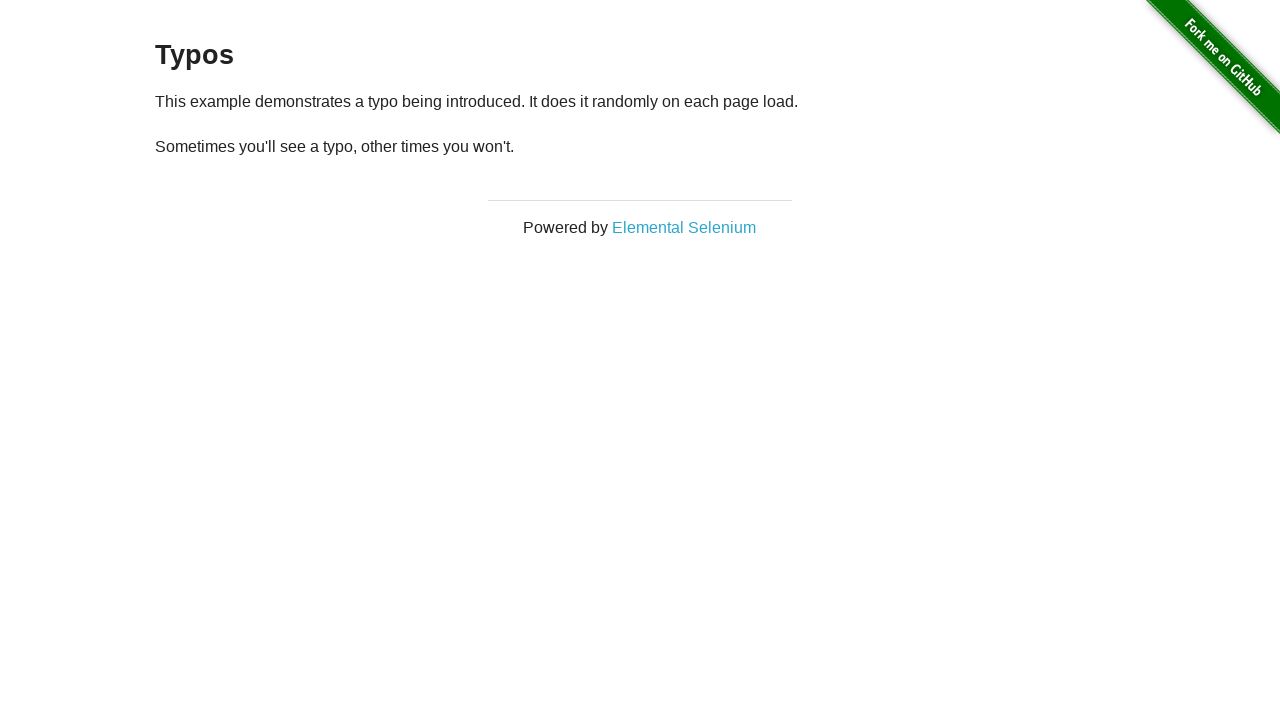

Waited for paragraph elements to be visible on the typos page
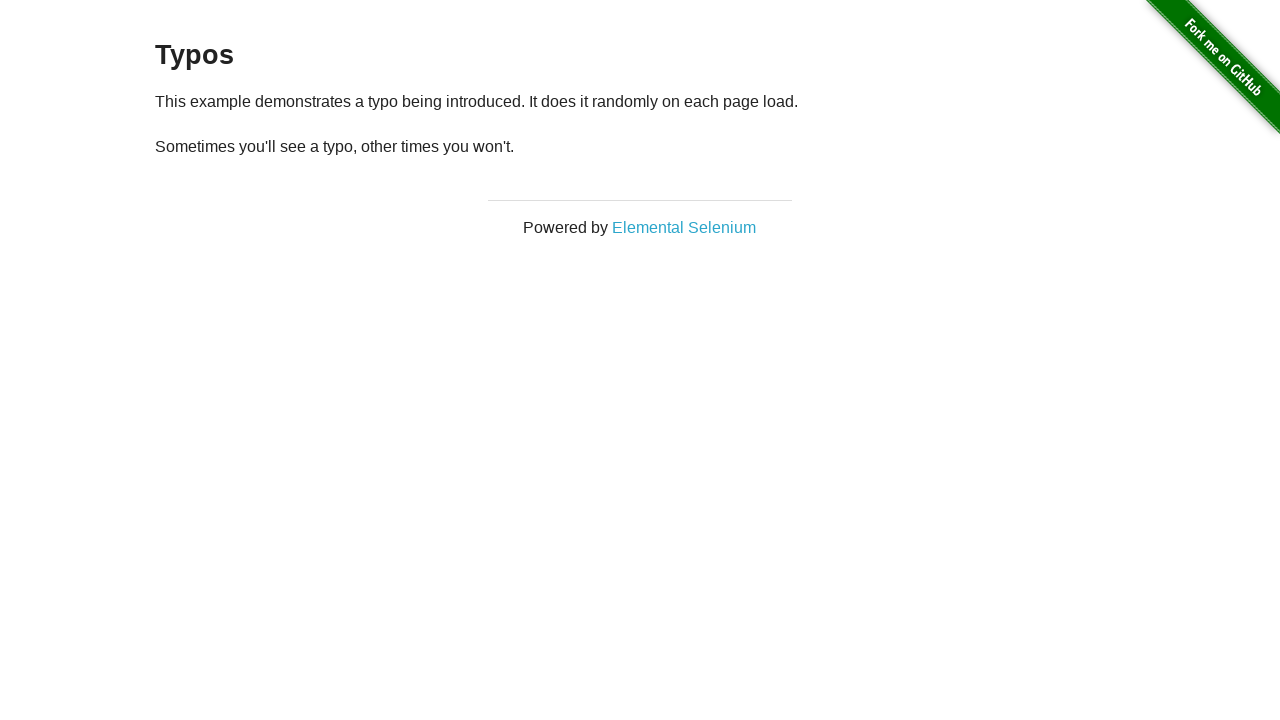

Located all paragraph elements on the page
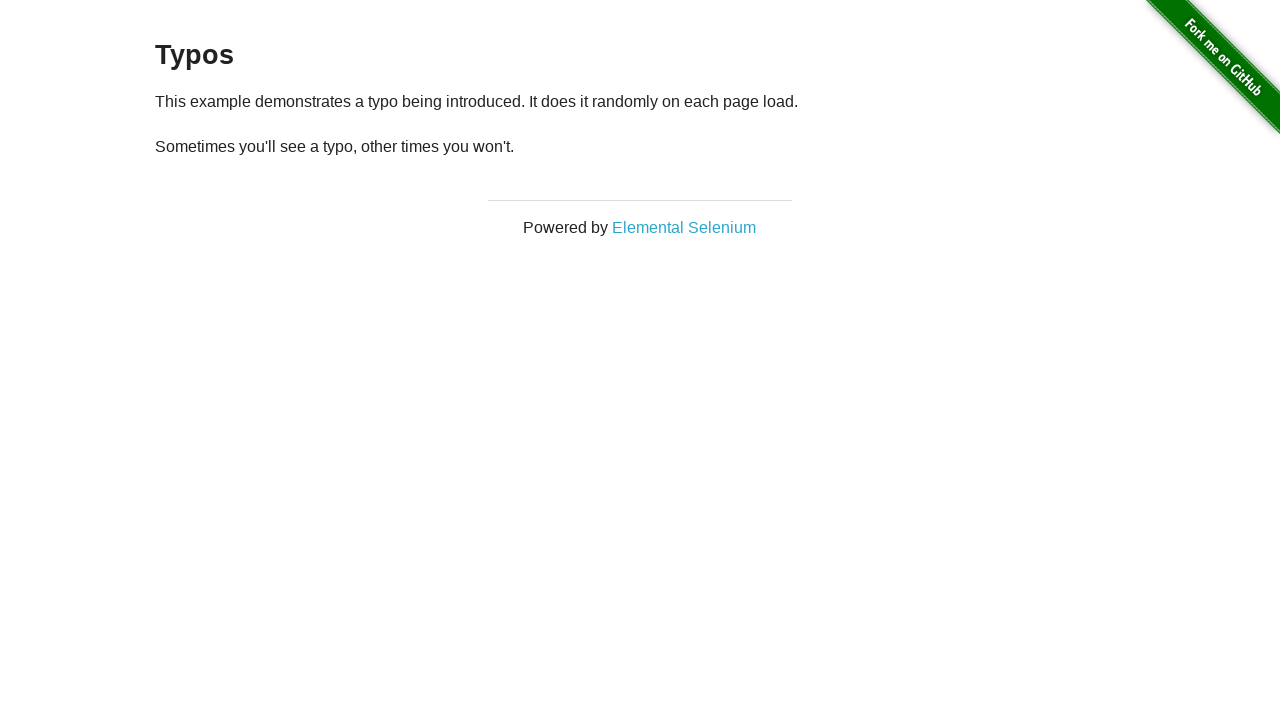

Retrieved text content from the second paragraph
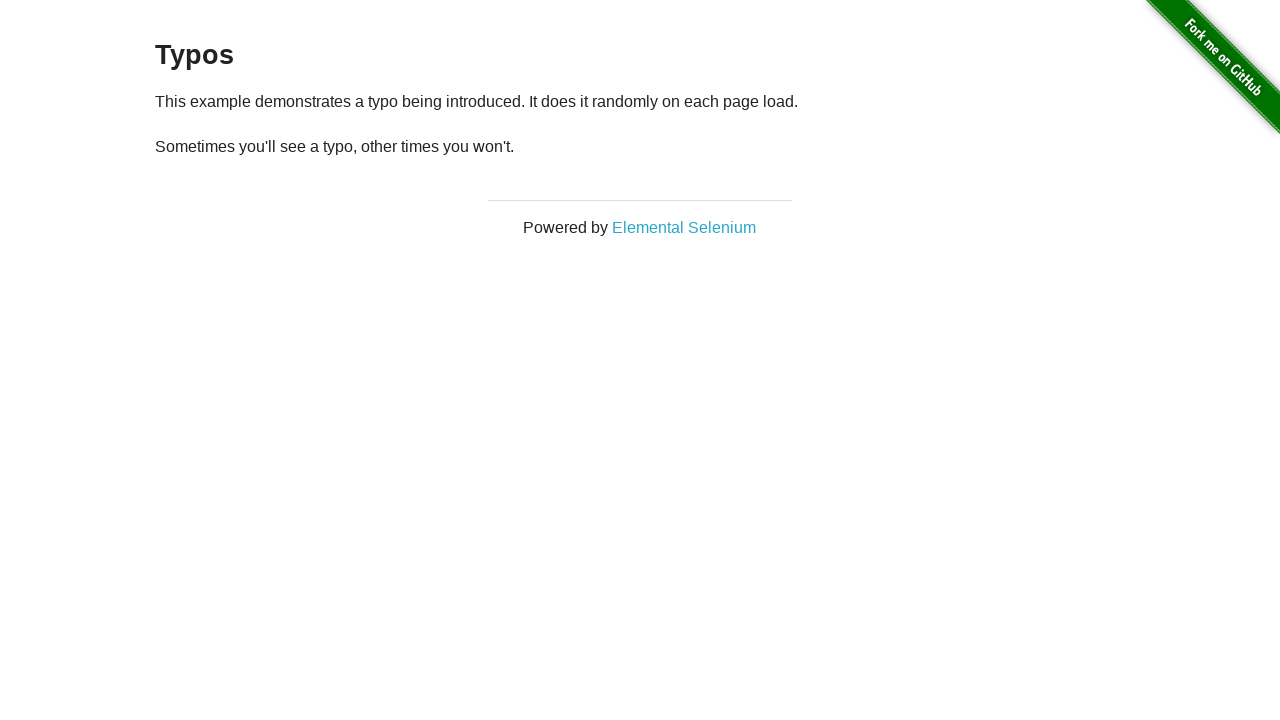

Verified that expected message is present in the second paragraph
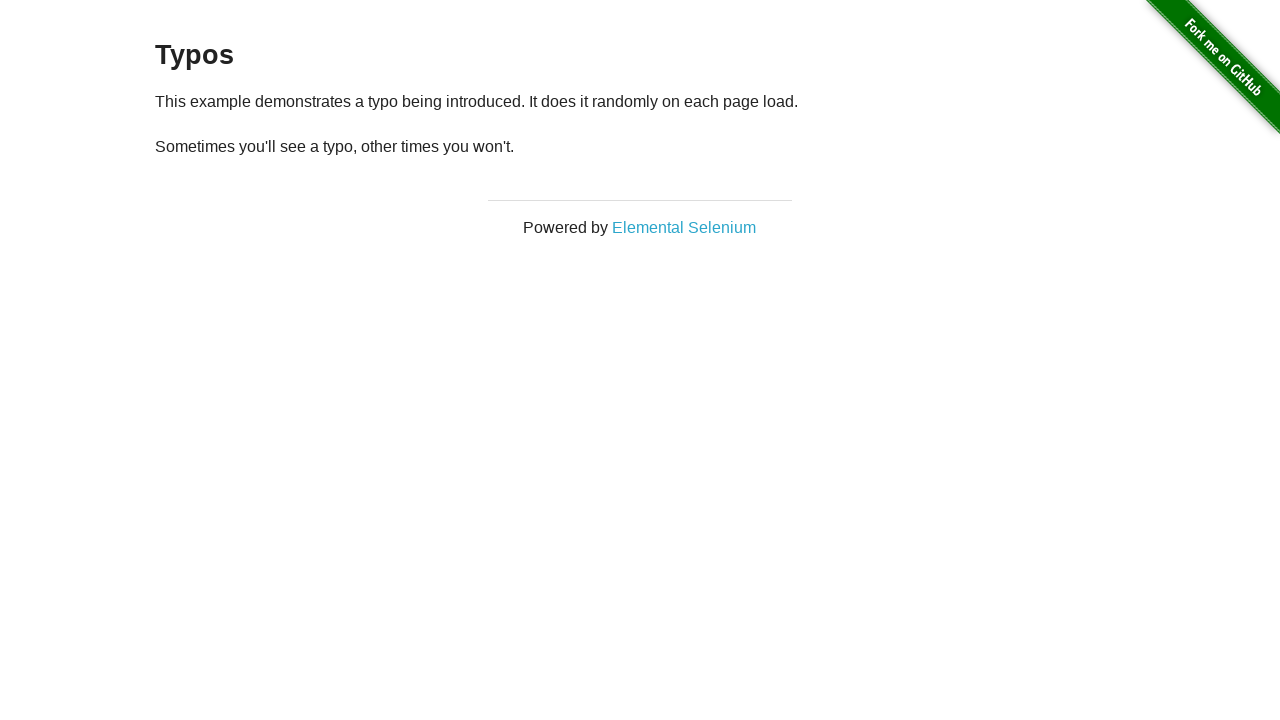

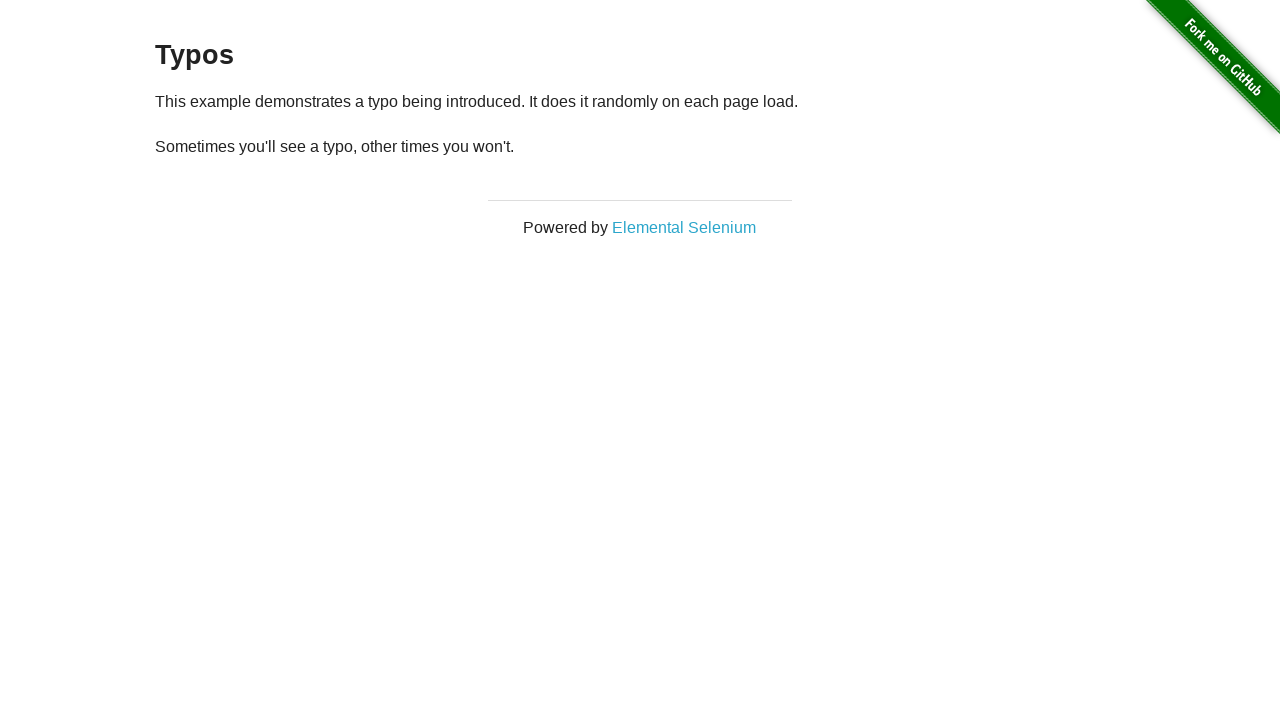